Tests dropdown menu functionality by selecting different options from date of birth dropdowns (day, month, year) using various selection methods

Starting URL: https://testotomasyonu.com/form

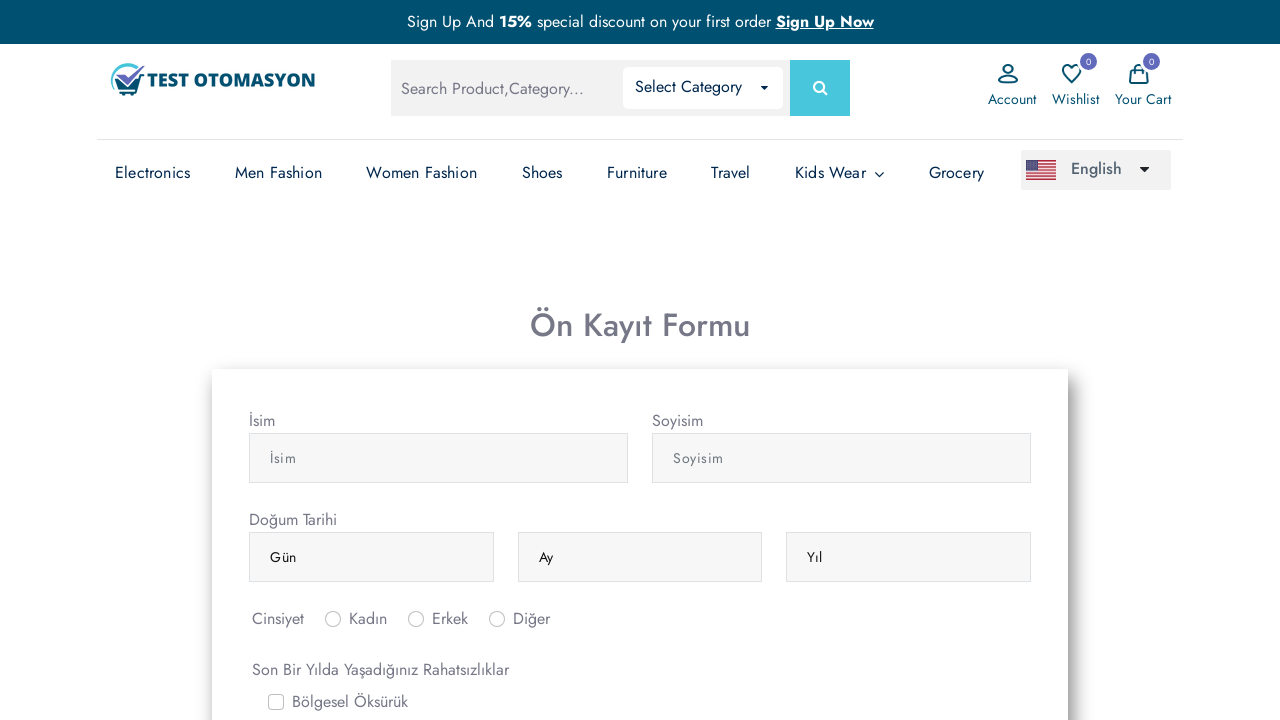

Selected day 5 from day dropdown using index on (//select[@class='form-control'])[1]
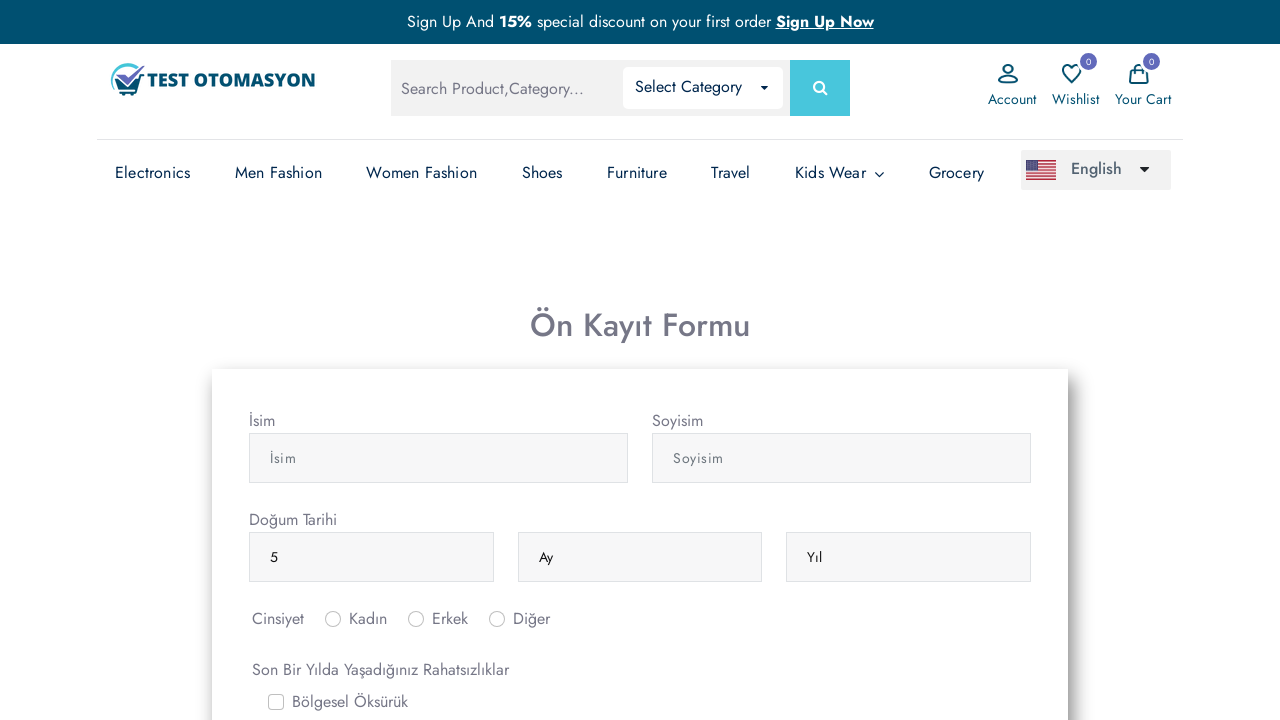

Selected April (nisan) from month dropdown using value on (//select[@class='form-control'])[2]
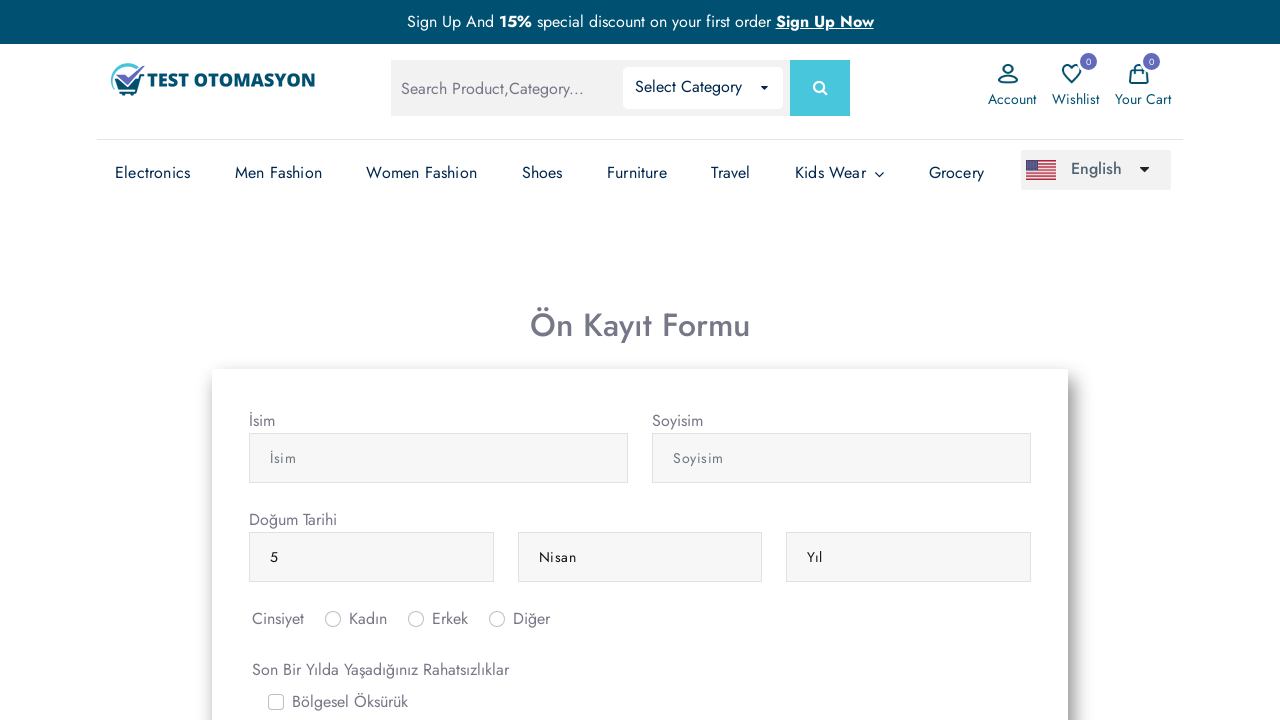

Selected 1990 from year dropdown using label on (//select[@class='form-control'])[3]
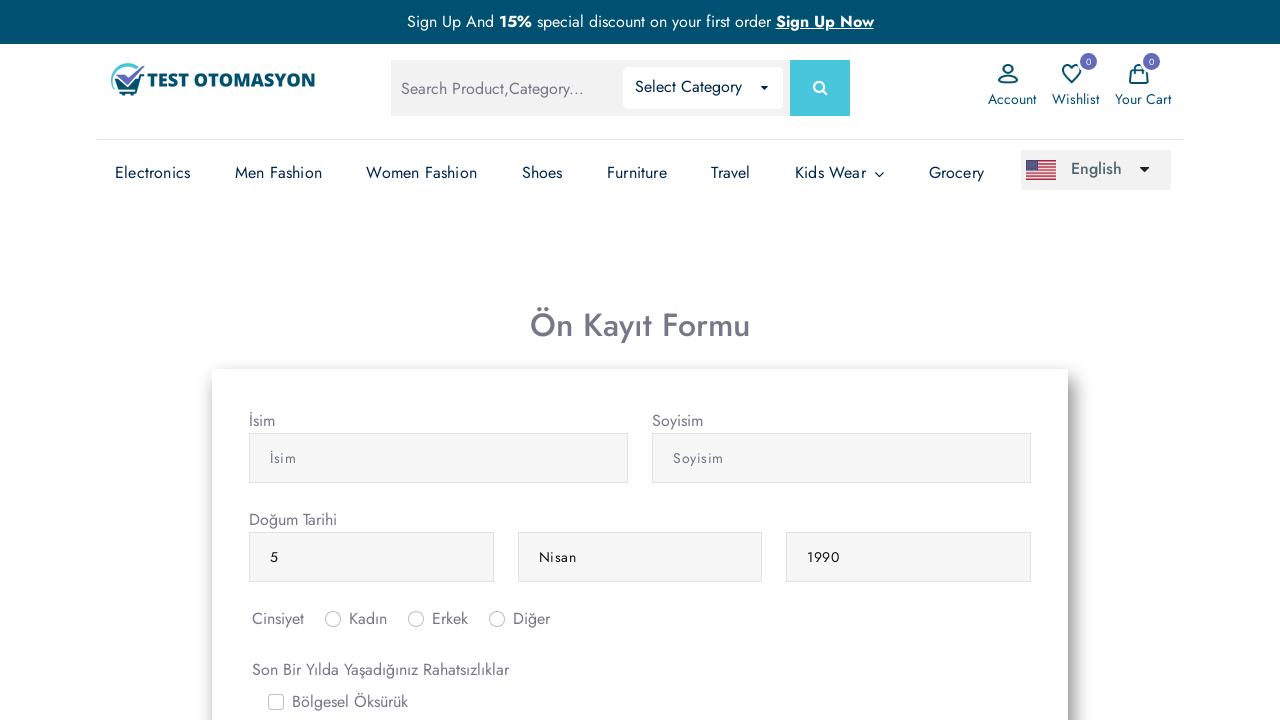

Retrieved selected day value from dropdown
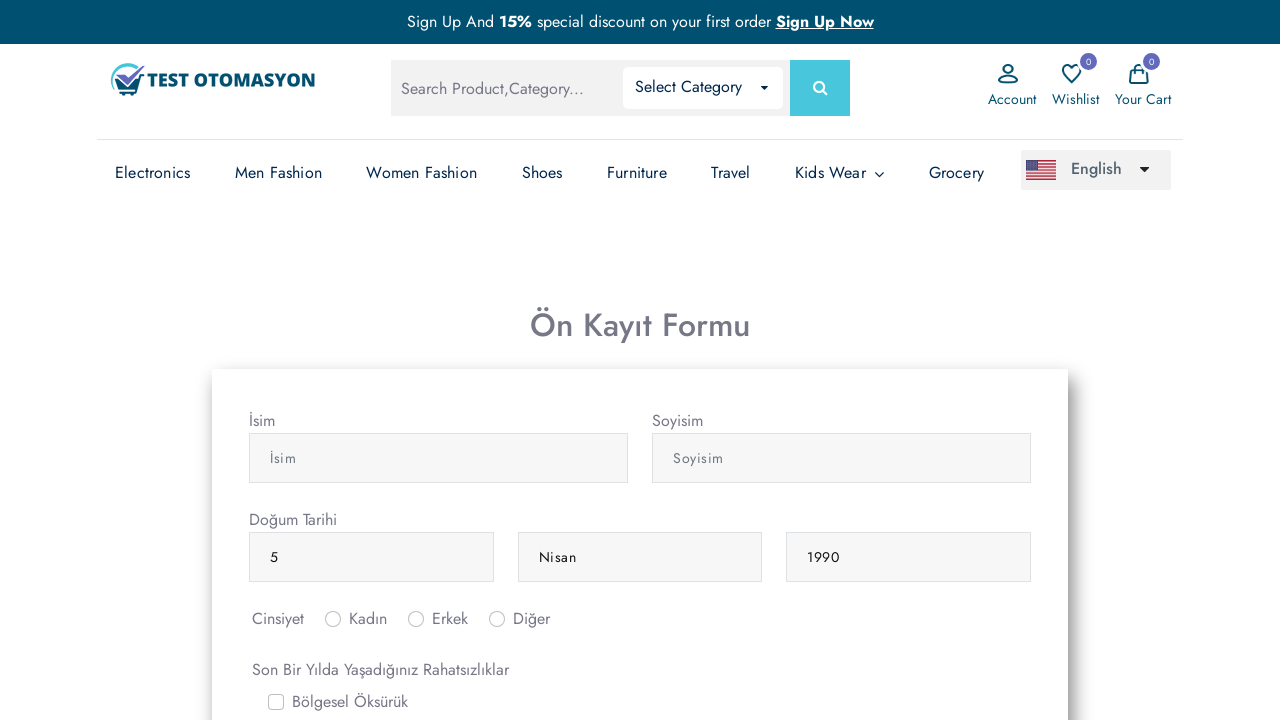

Retrieved selected month value from dropdown
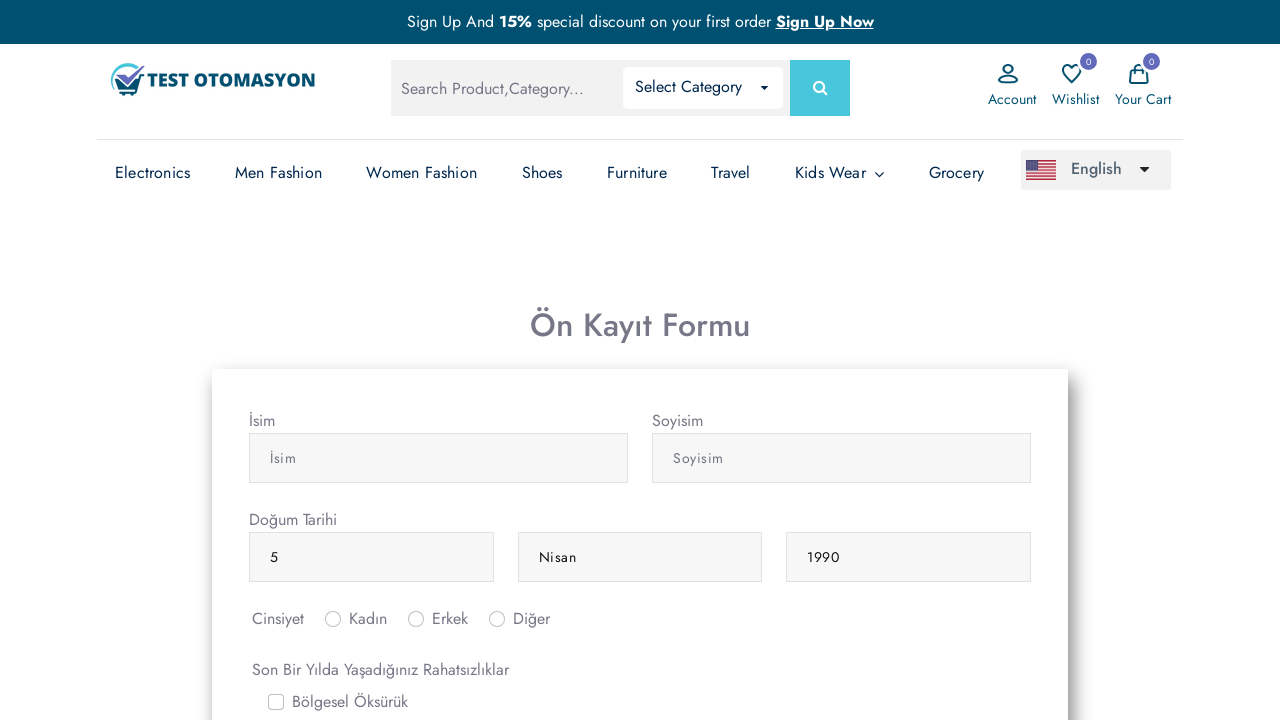

Retrieved selected year value from dropdown
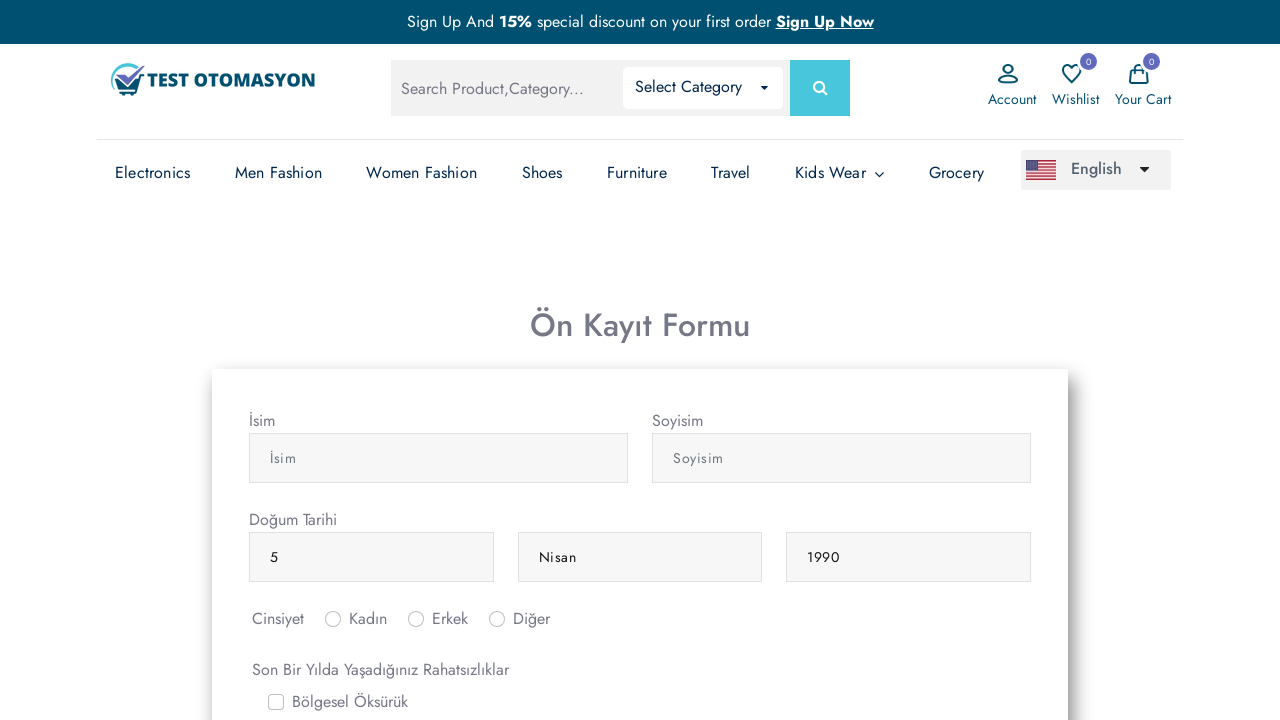

Retrieved all month options from dropdown
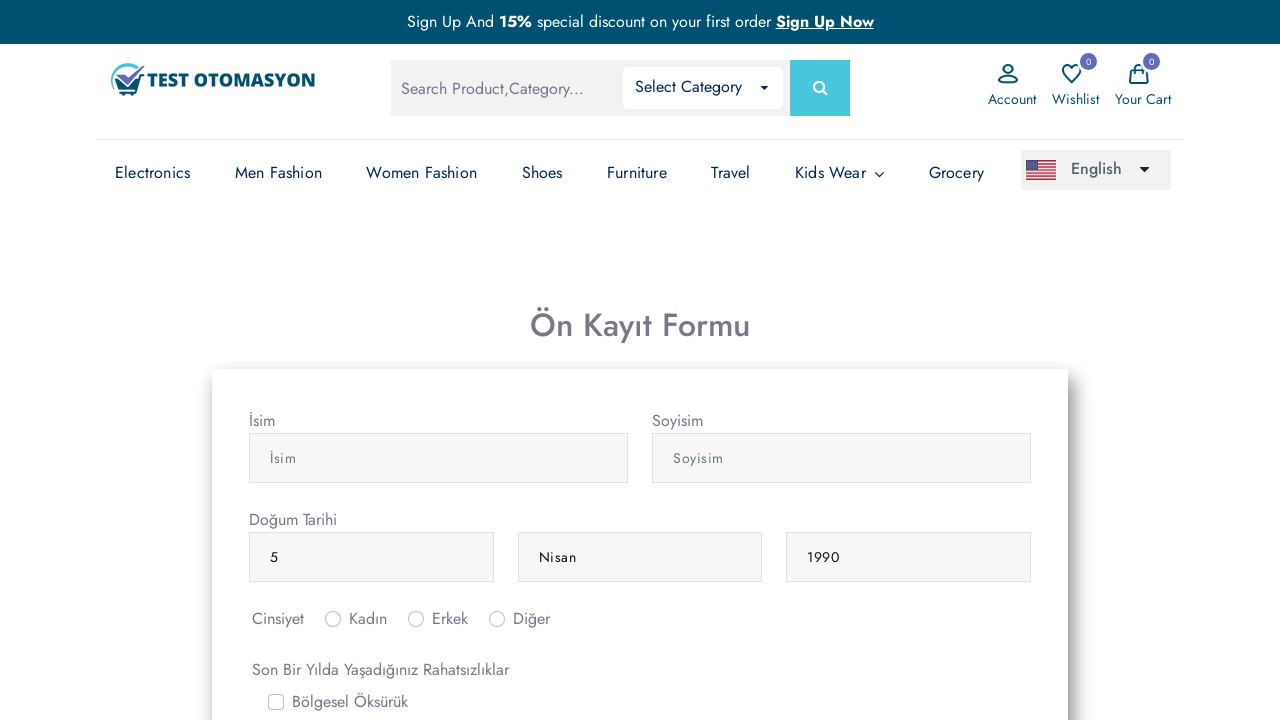

Verified that 'Mart' (March) is in month options
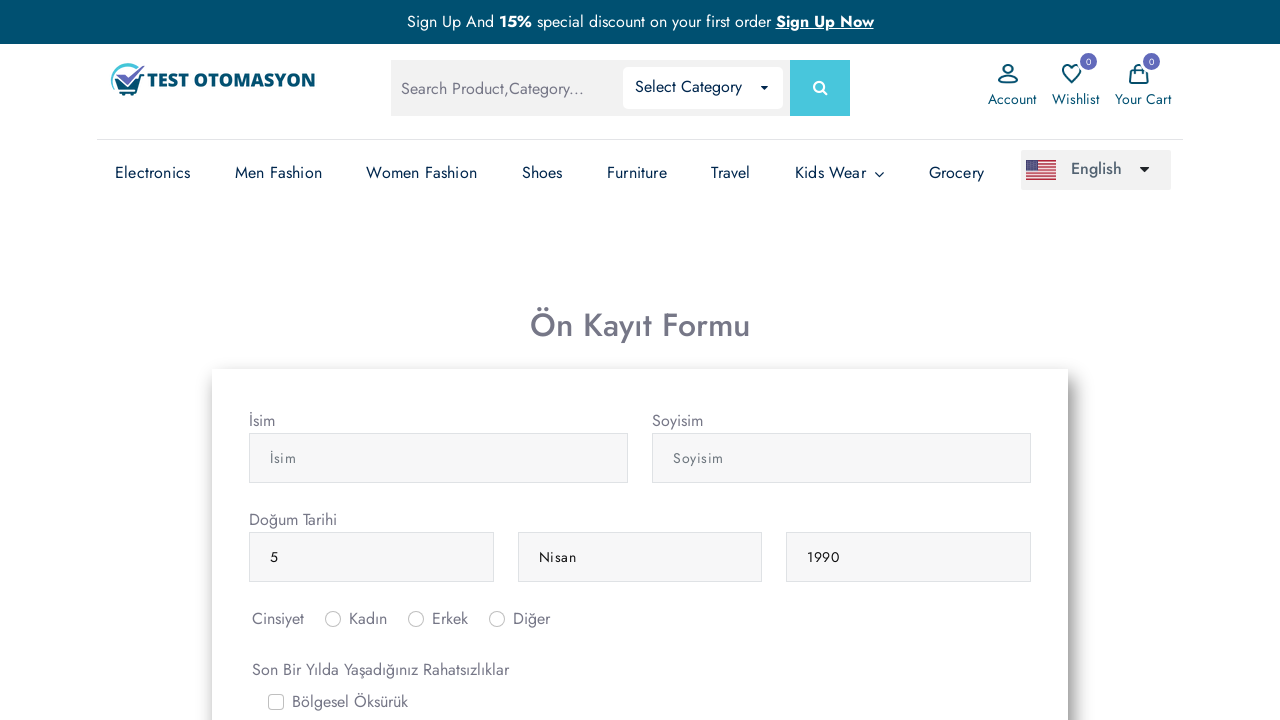

Verified that month dropdown contains exactly 13 options
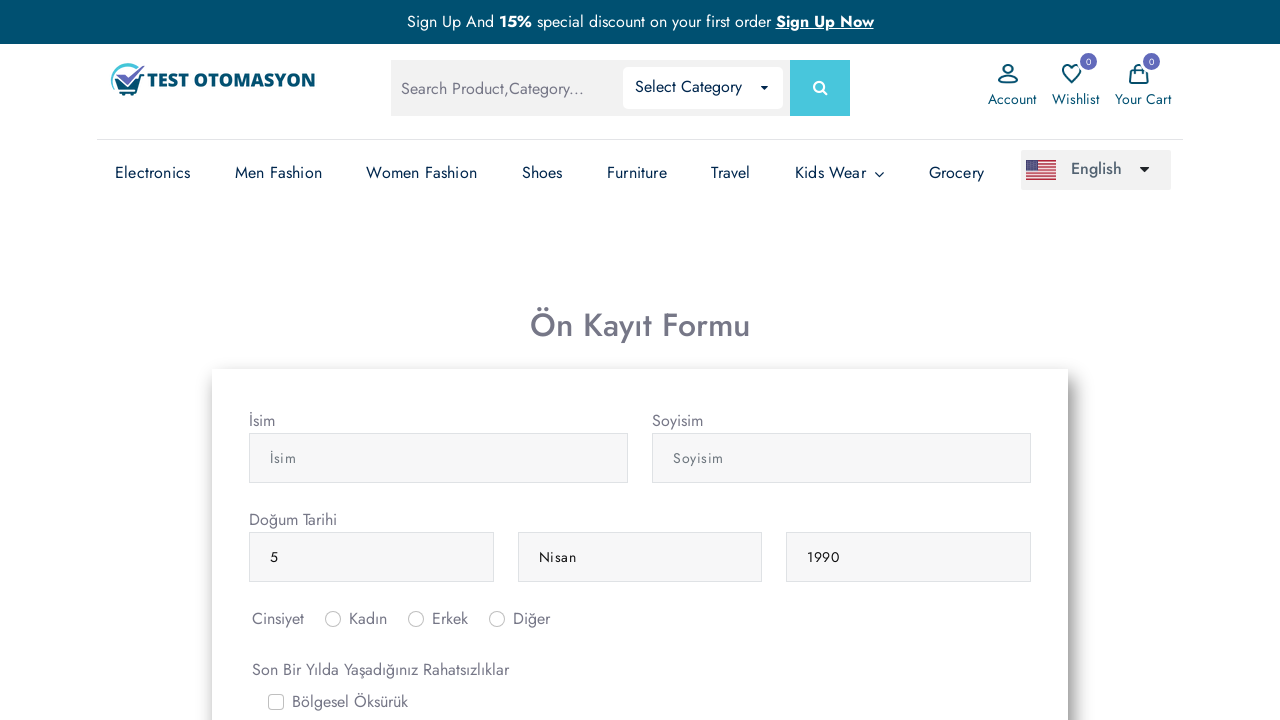

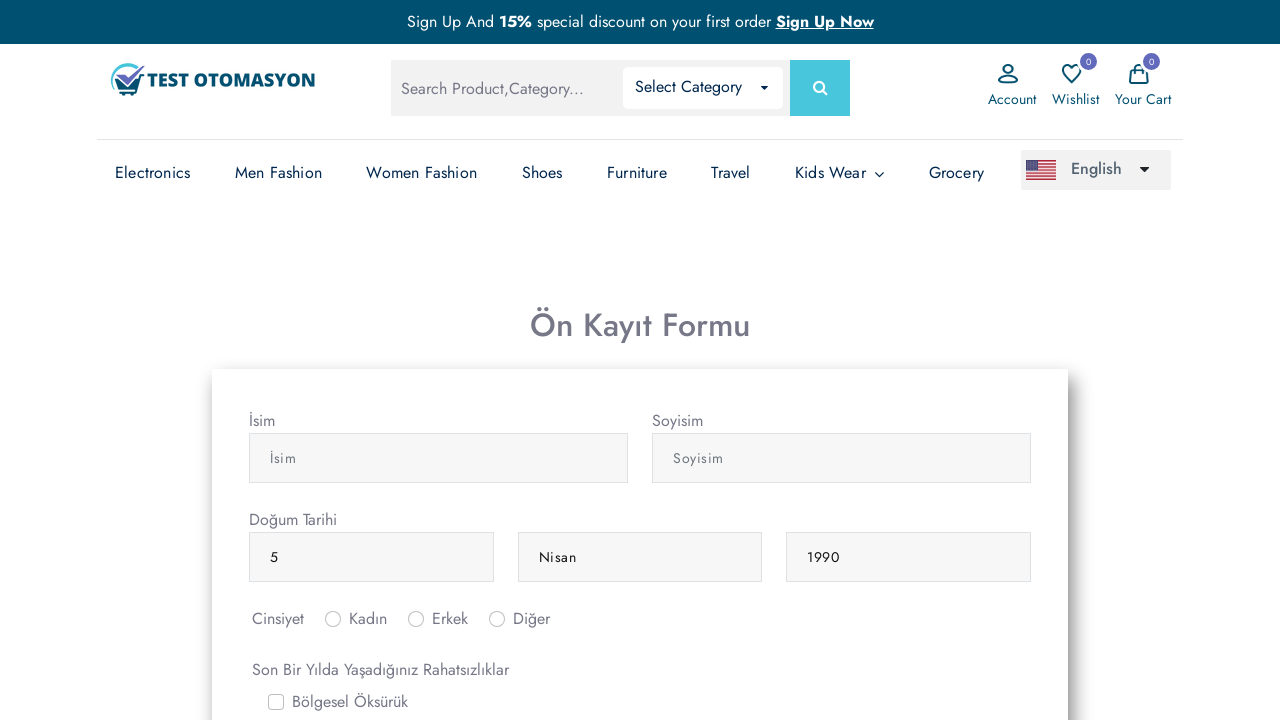